Tests triangle calculator for an equilateral triangle by entering only one side (c=1) and angle C=0, expecting all sides to be calculated as 1.

Starting URL: https://www.calculator.net/triangle-calculator.html

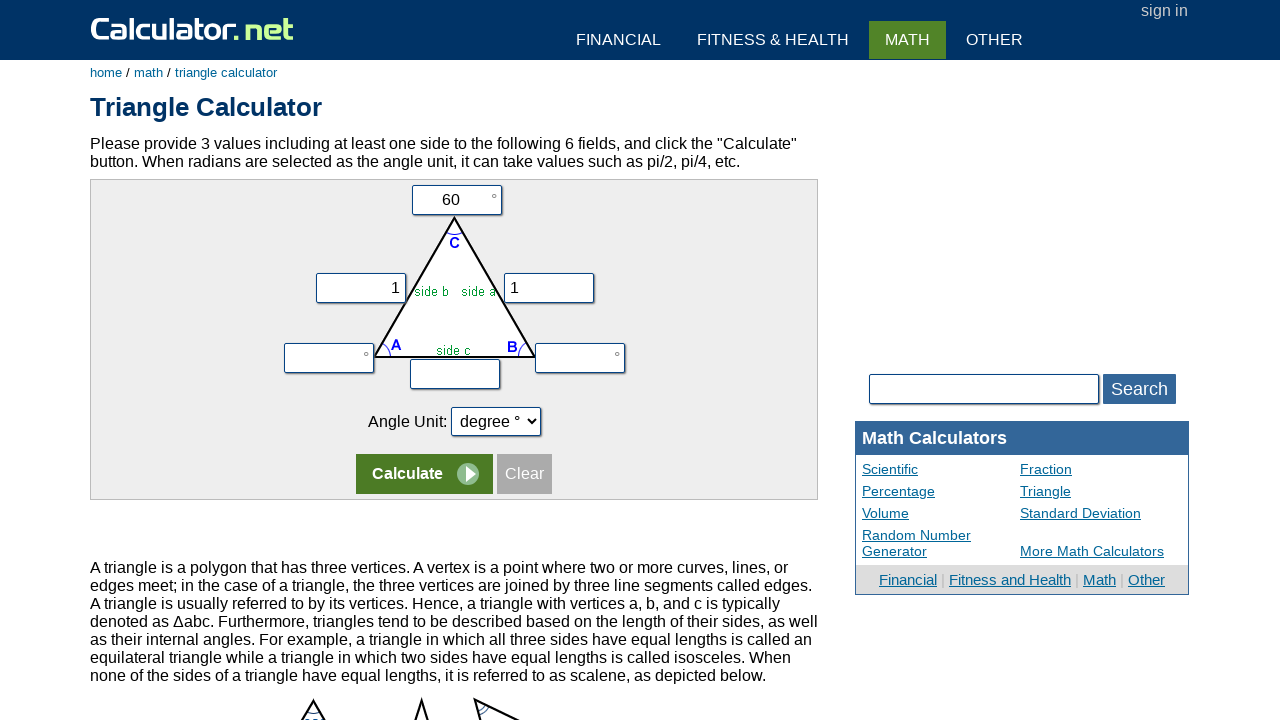

Clicked on angle C field at (456, 200) on input[name='vc']
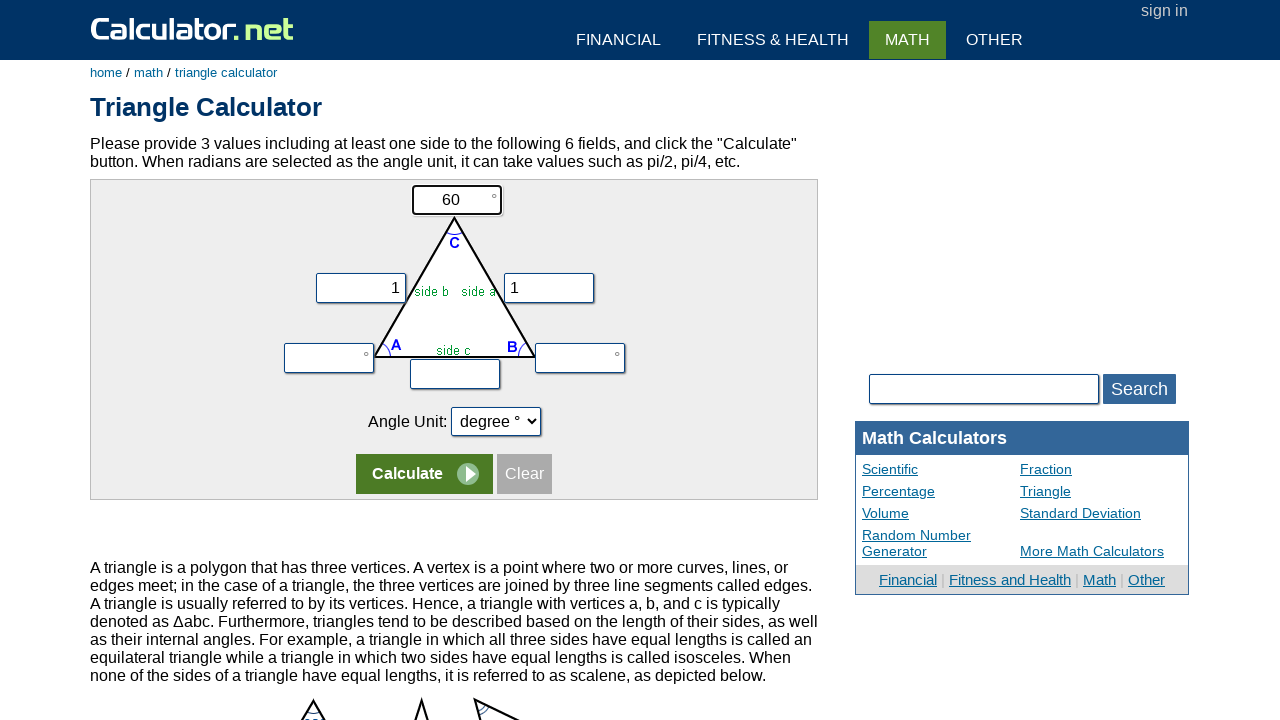

Filled angle C field with 0 on input[name='vc']
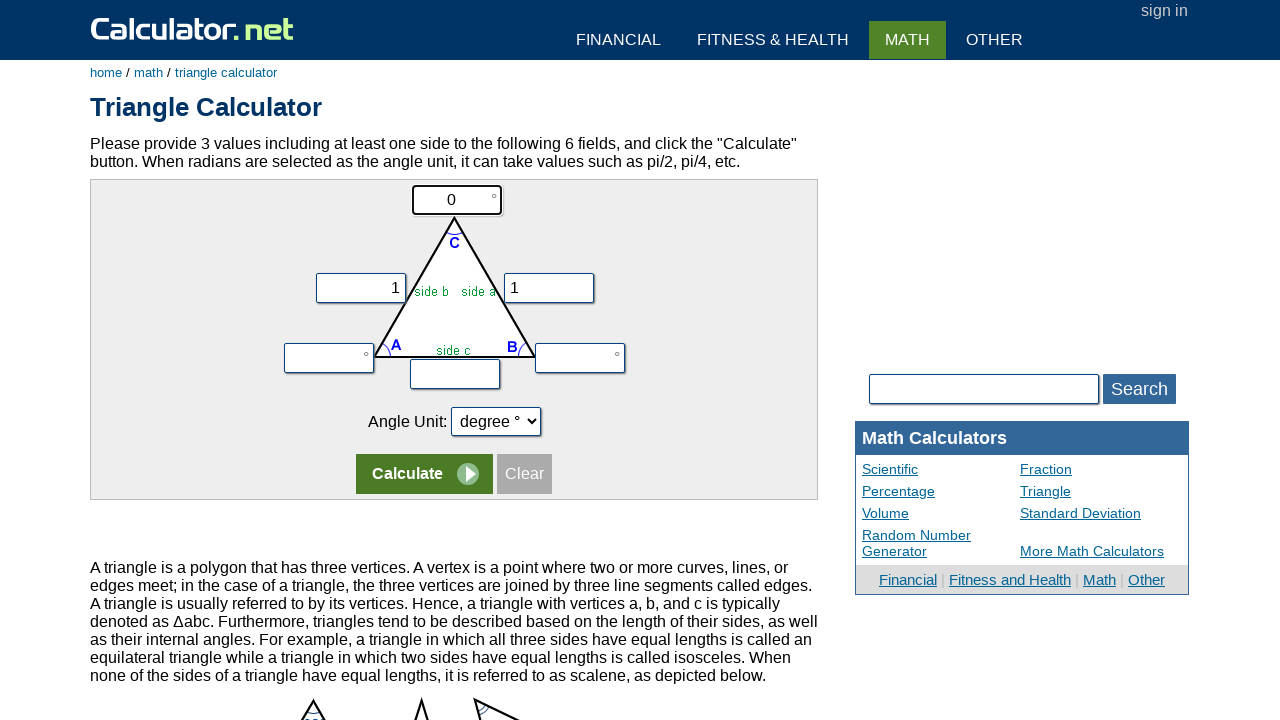

Clicked on side A field at (360, 288) on input[name='vx']
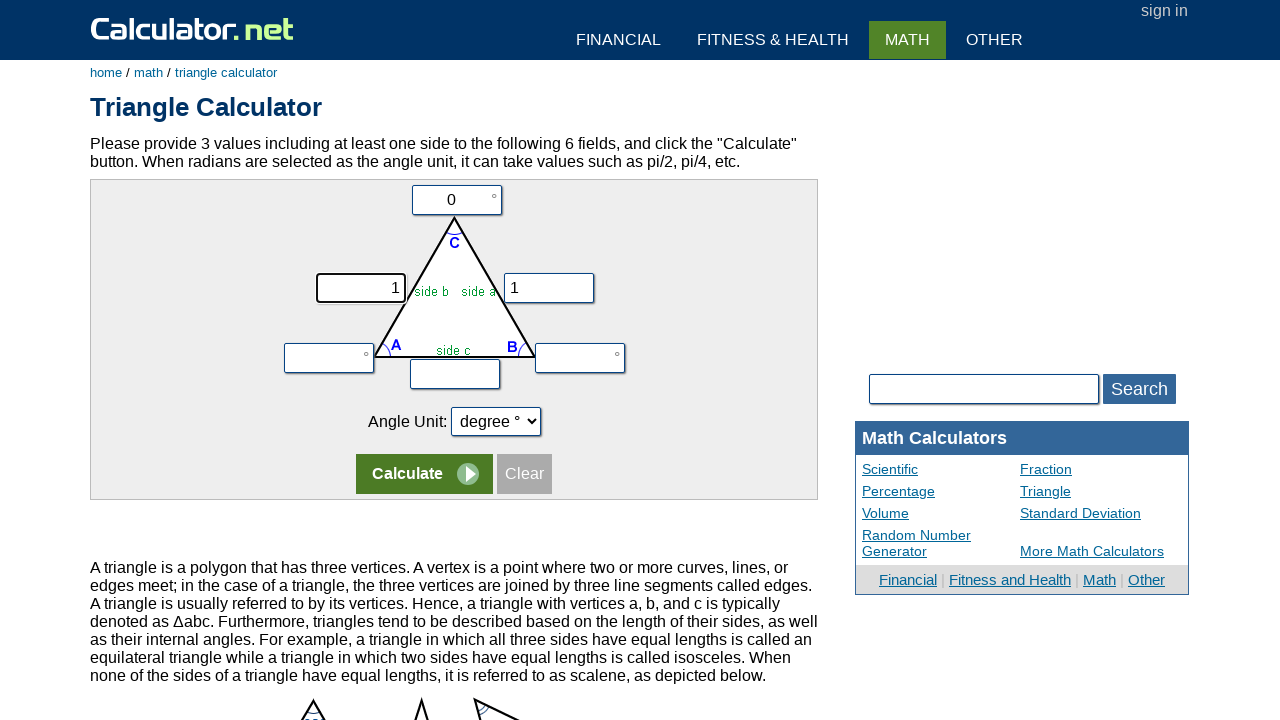

Clicked on side B field at (549, 288) on input[name='vy']
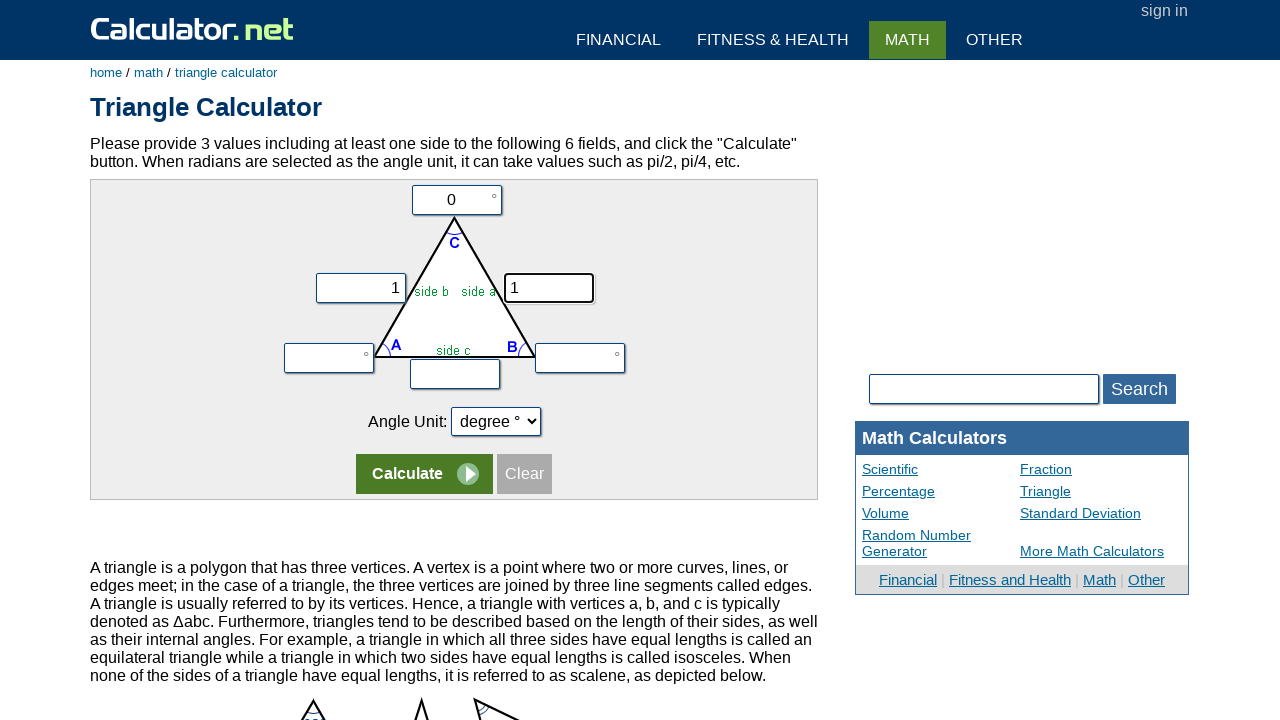

Clicked on side C field at (455, 374) on input[name='vz']
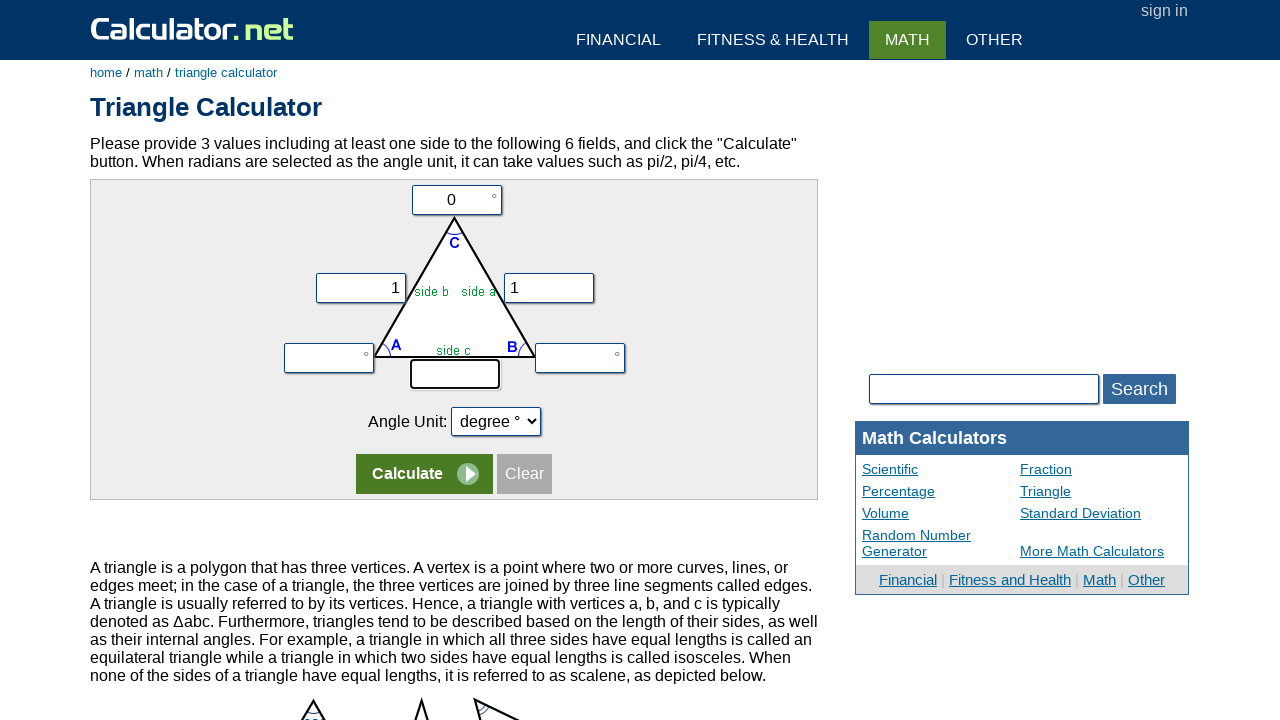

Filled side C field with 1 (equilateral triangle side) on input[name='vz']
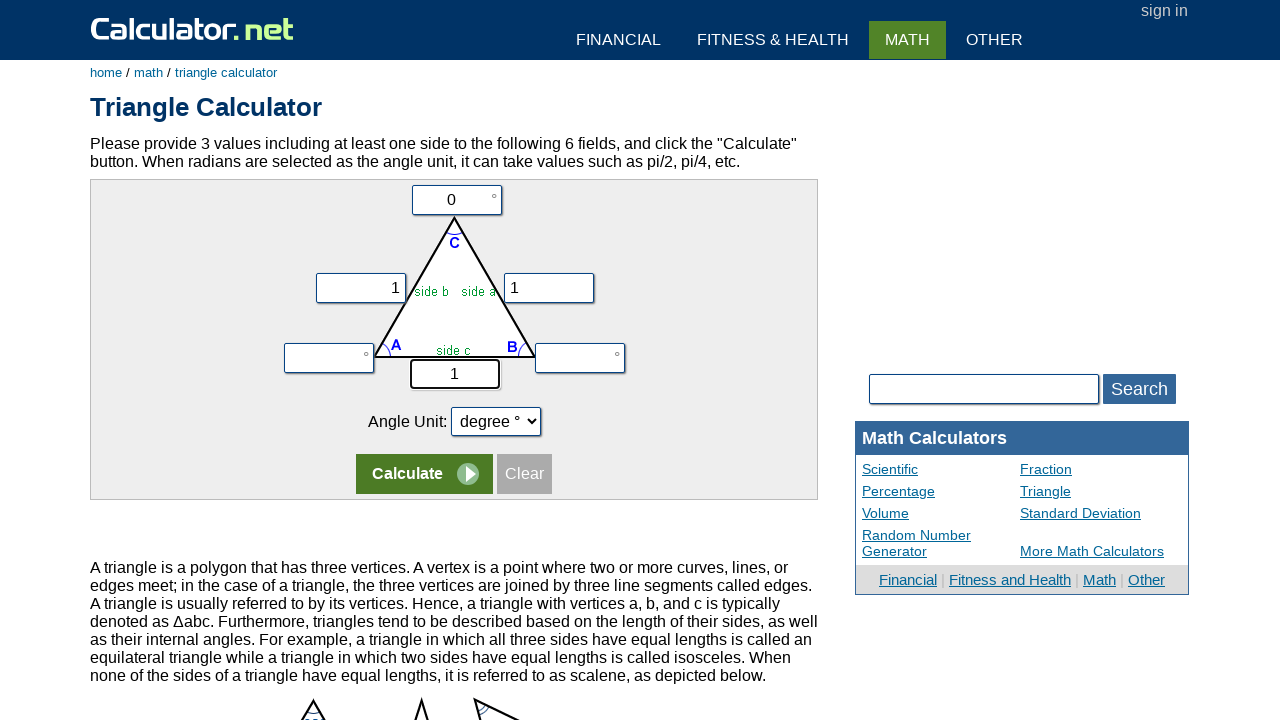

Clicked calculate button to compute triangle sides at (424, 474) on input[name='x']
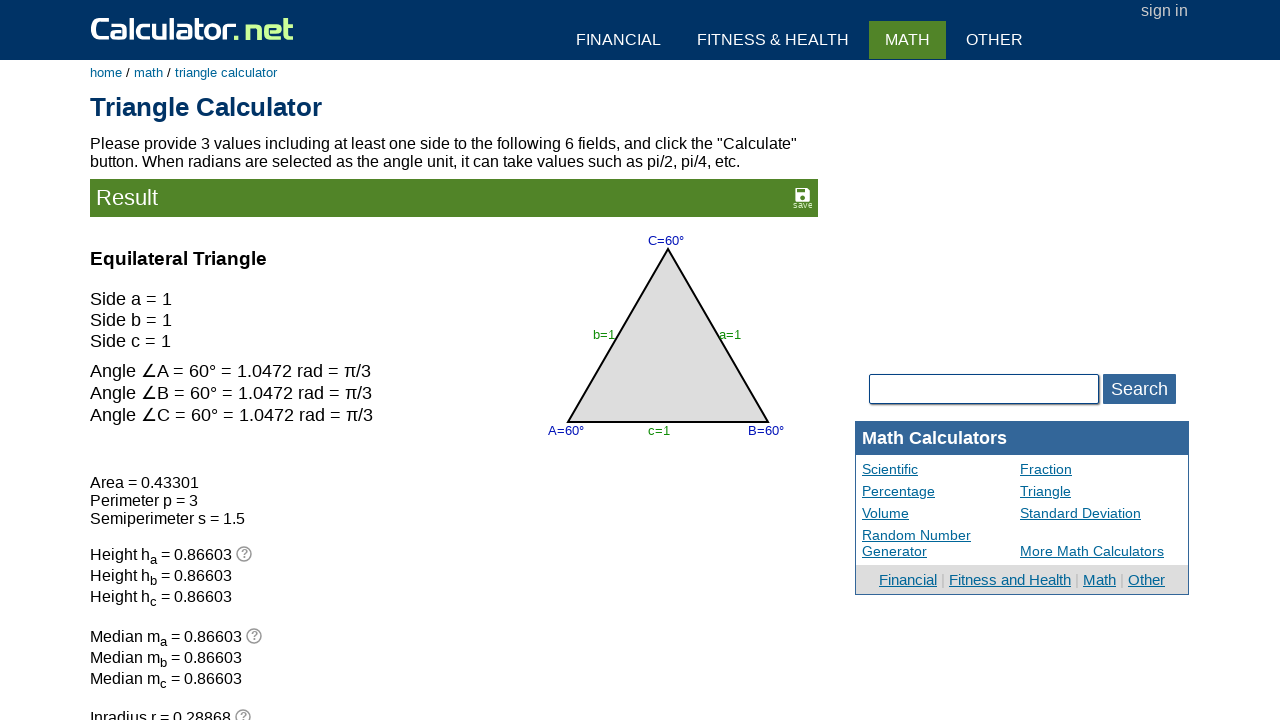

Triangle calculation results loaded
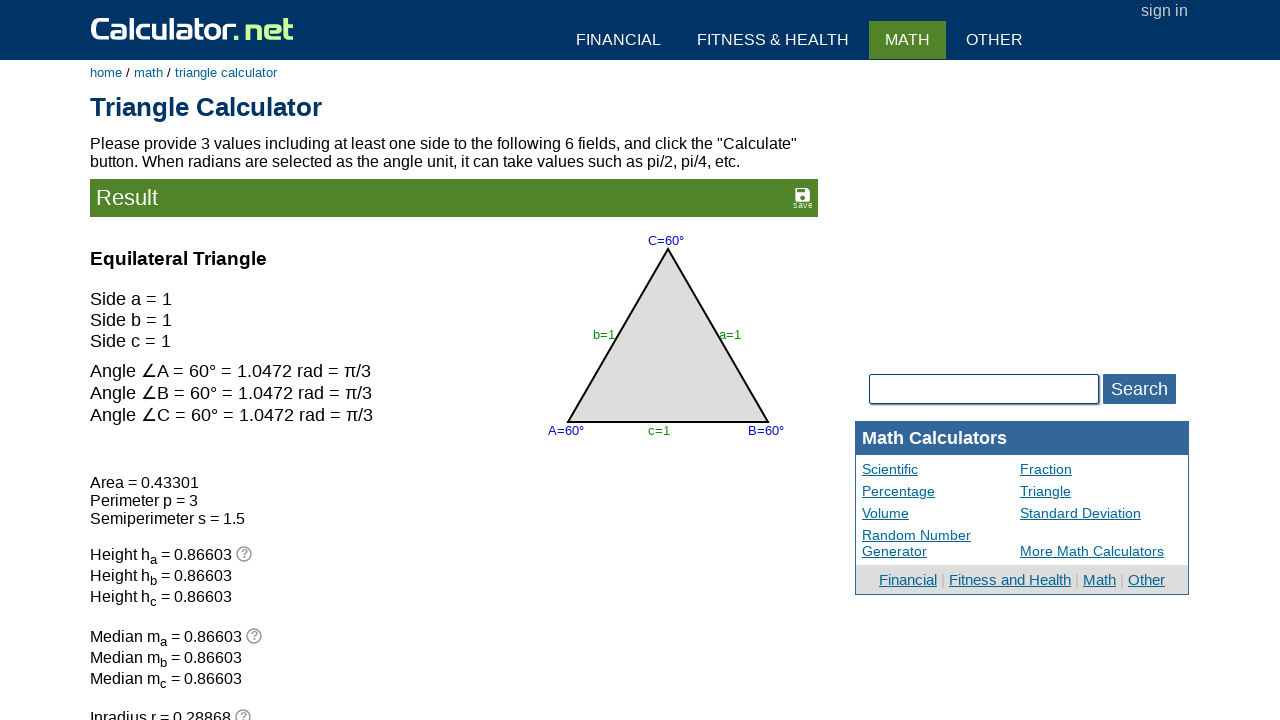

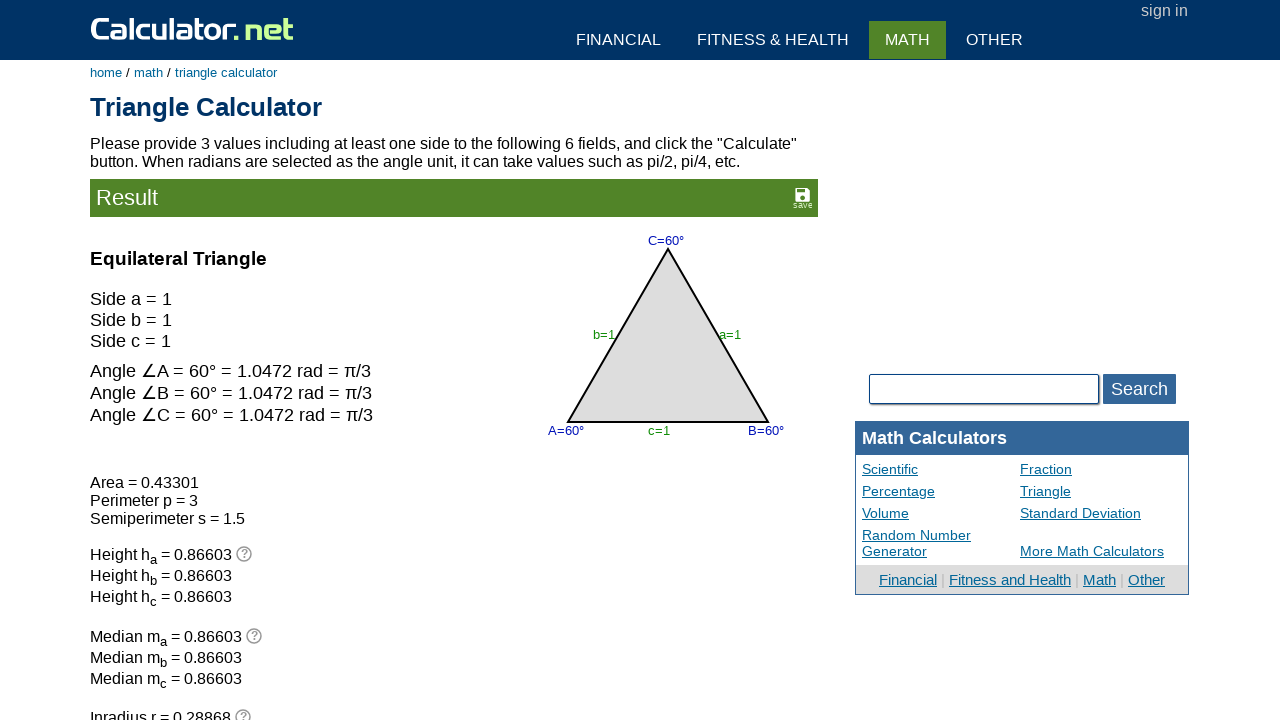